Tests double-click functionality on a button and verifies that the expected text appears after double-clicking.

Starting URL: https://automationfc.github.io/basic-form/index.html

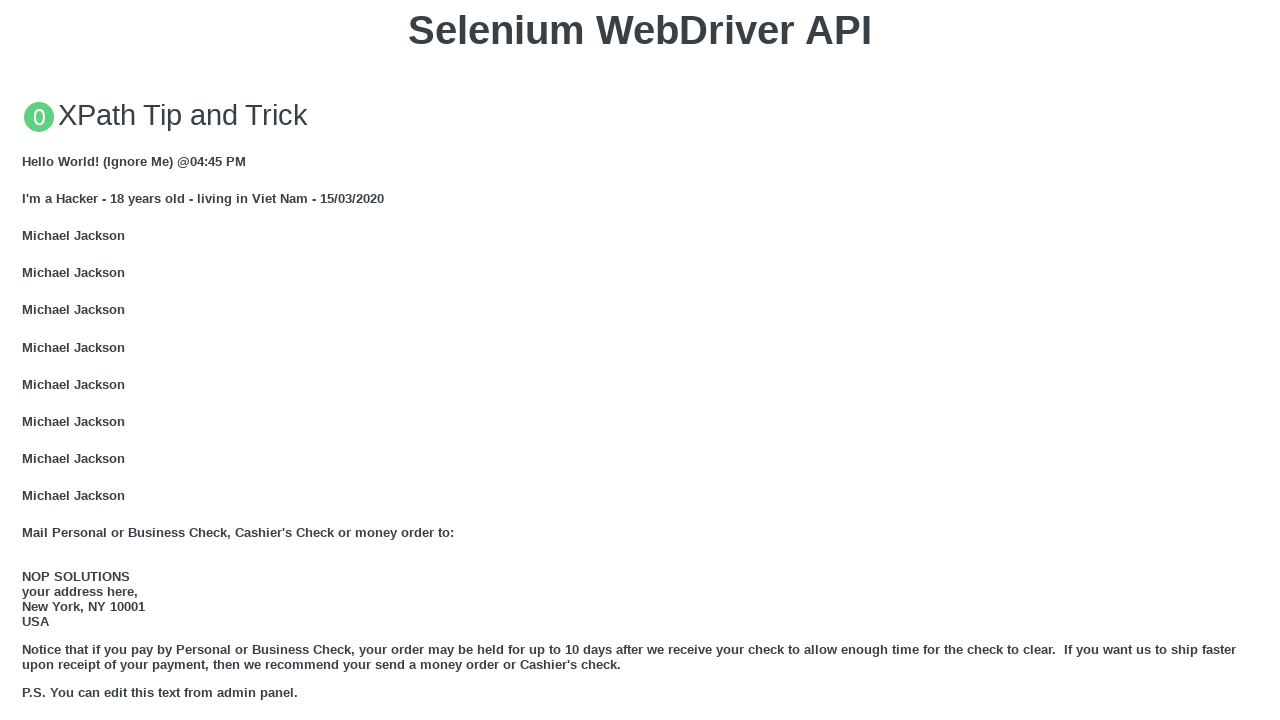

Located the double-click button element
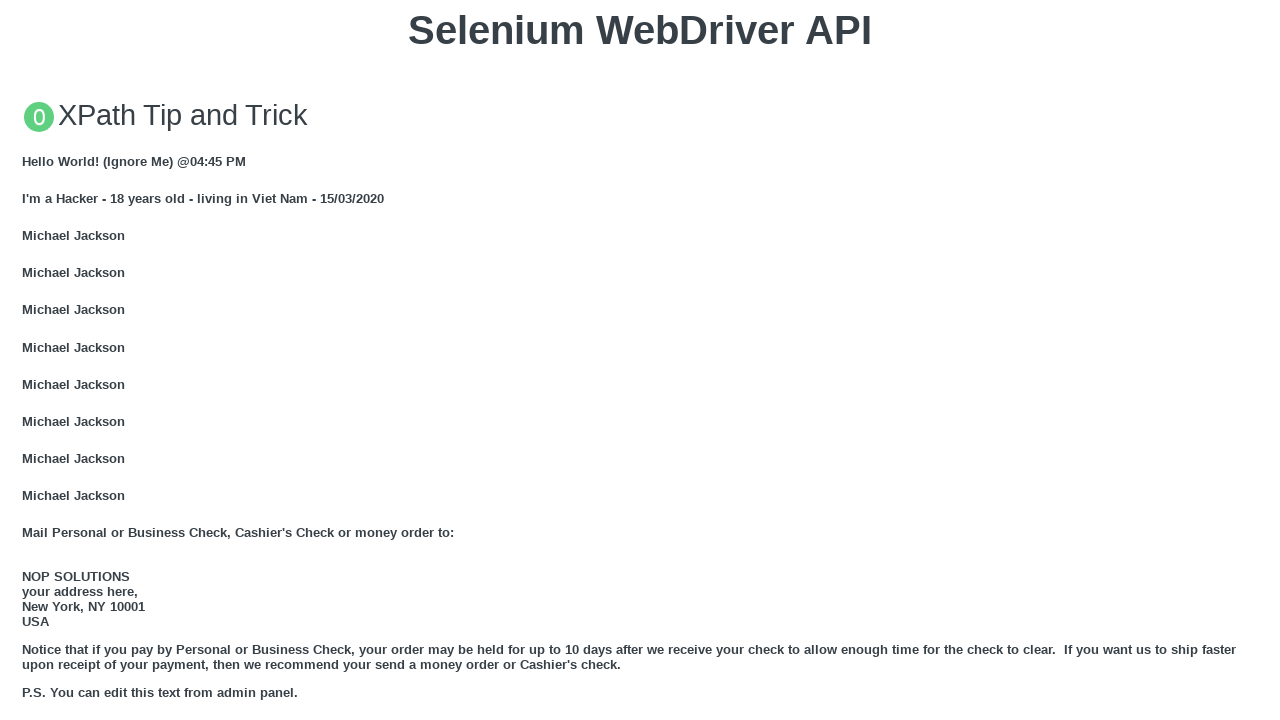

Scrolled the double-click button into view
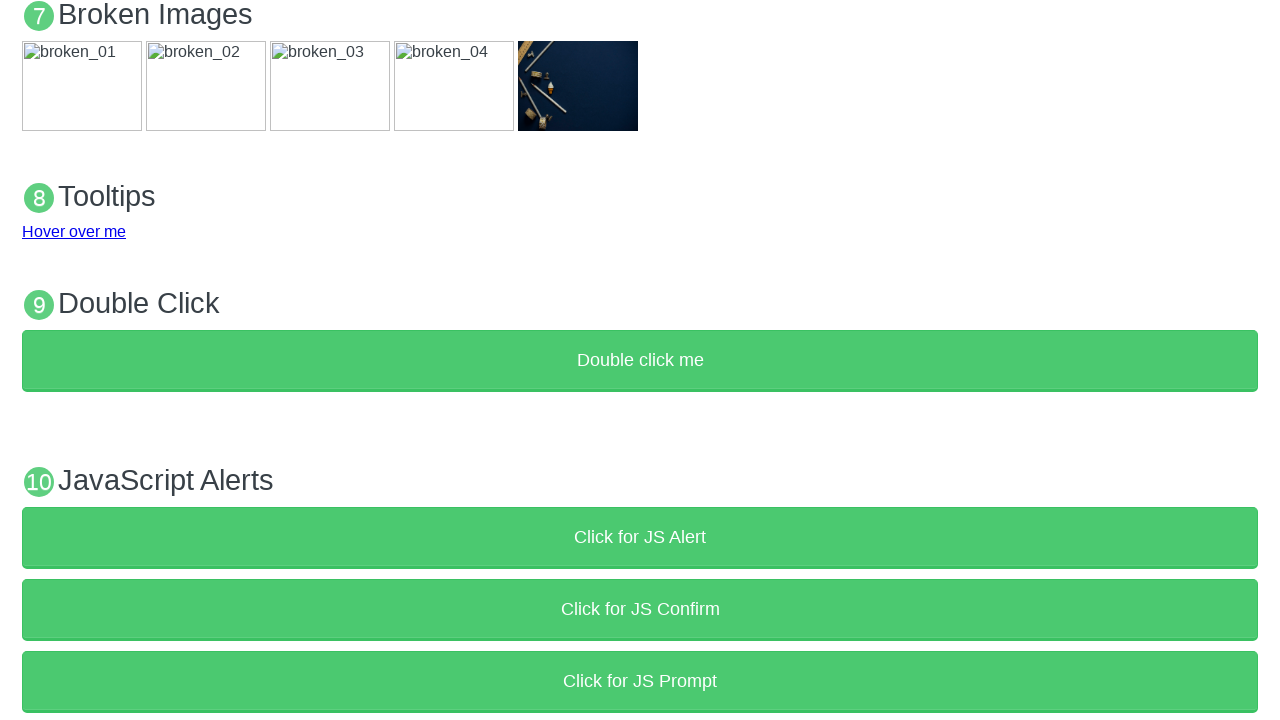

Double-clicked the button at (640, 361) on xpath=//button[text()='Double click me']
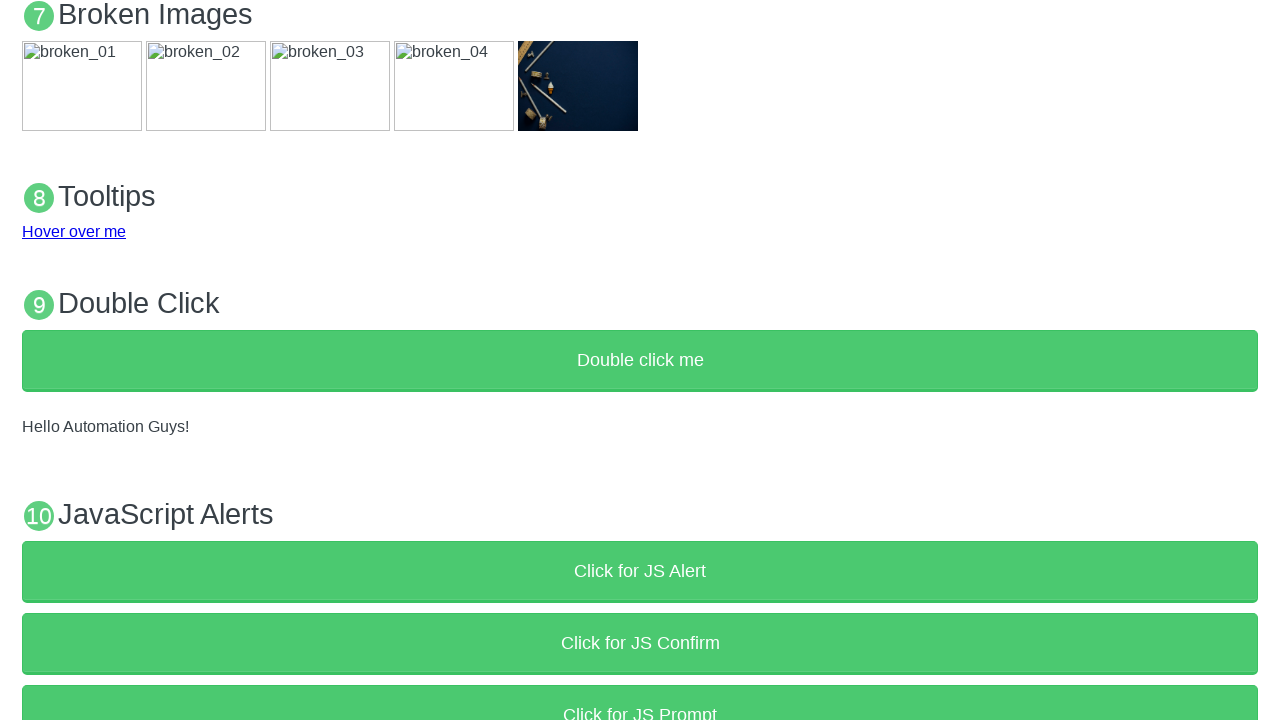

Retrieved text content from result element
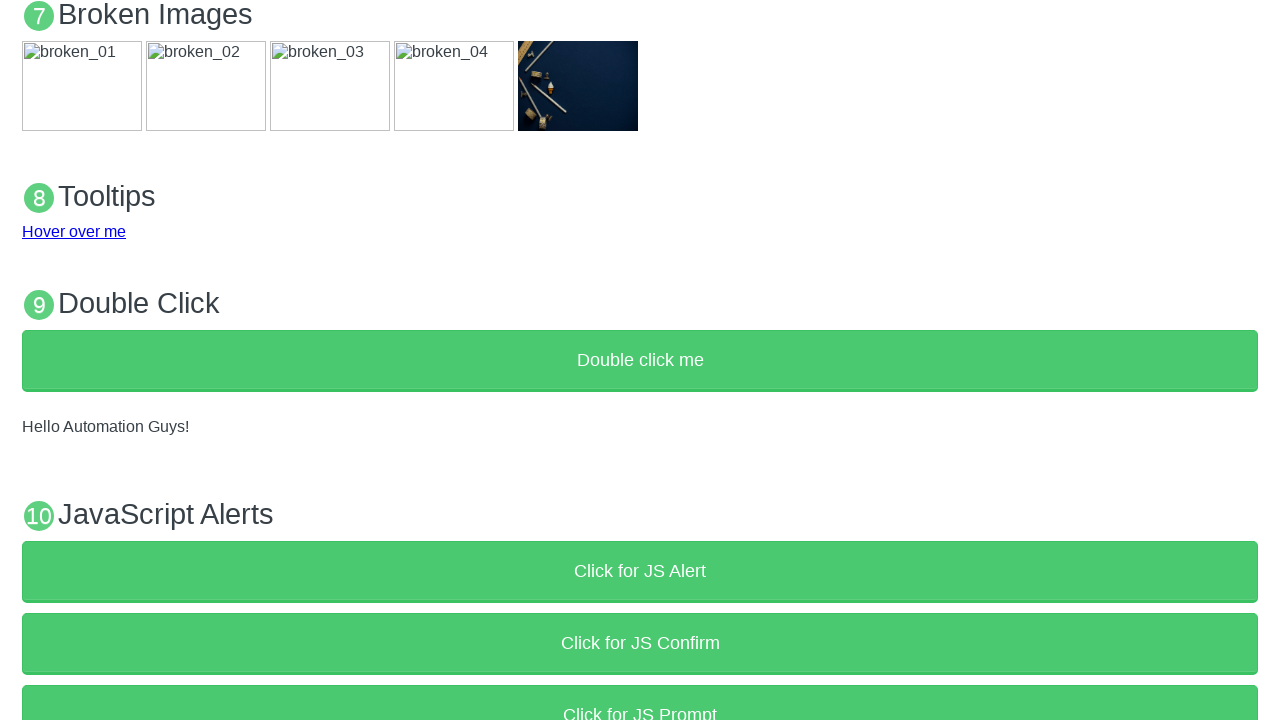

Verified that result text equals 'Hello Automation Guys!'
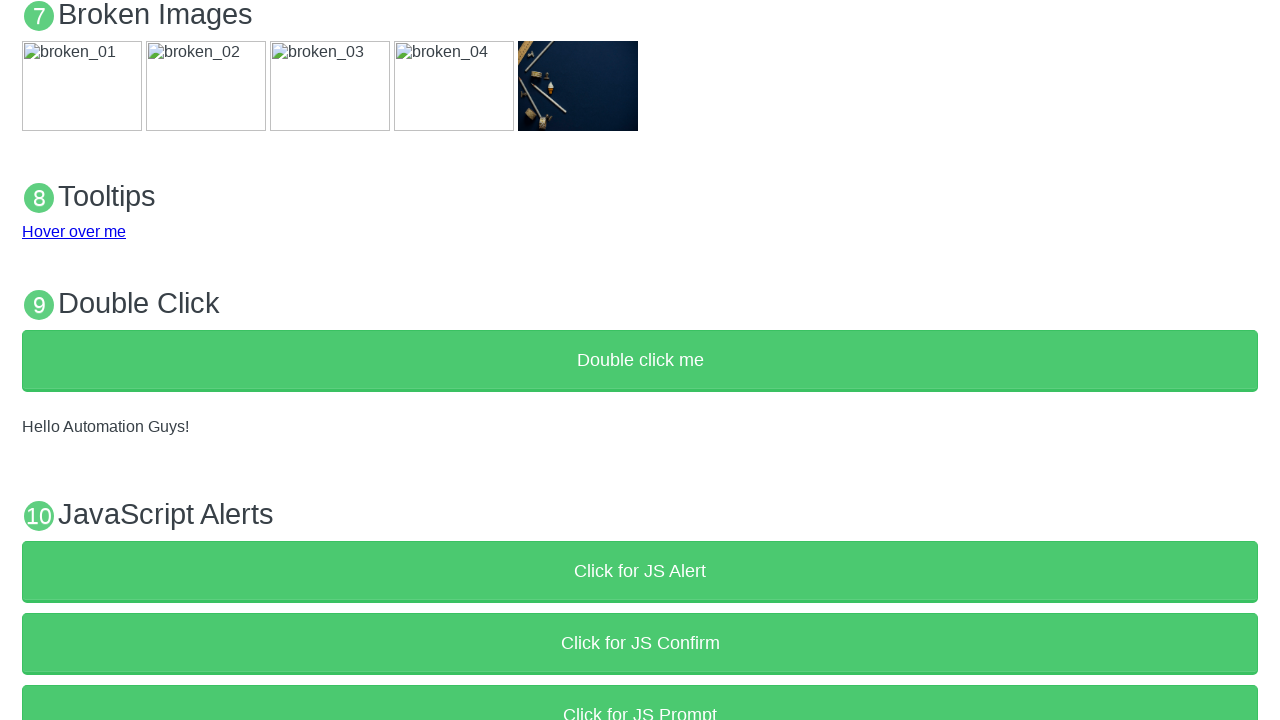

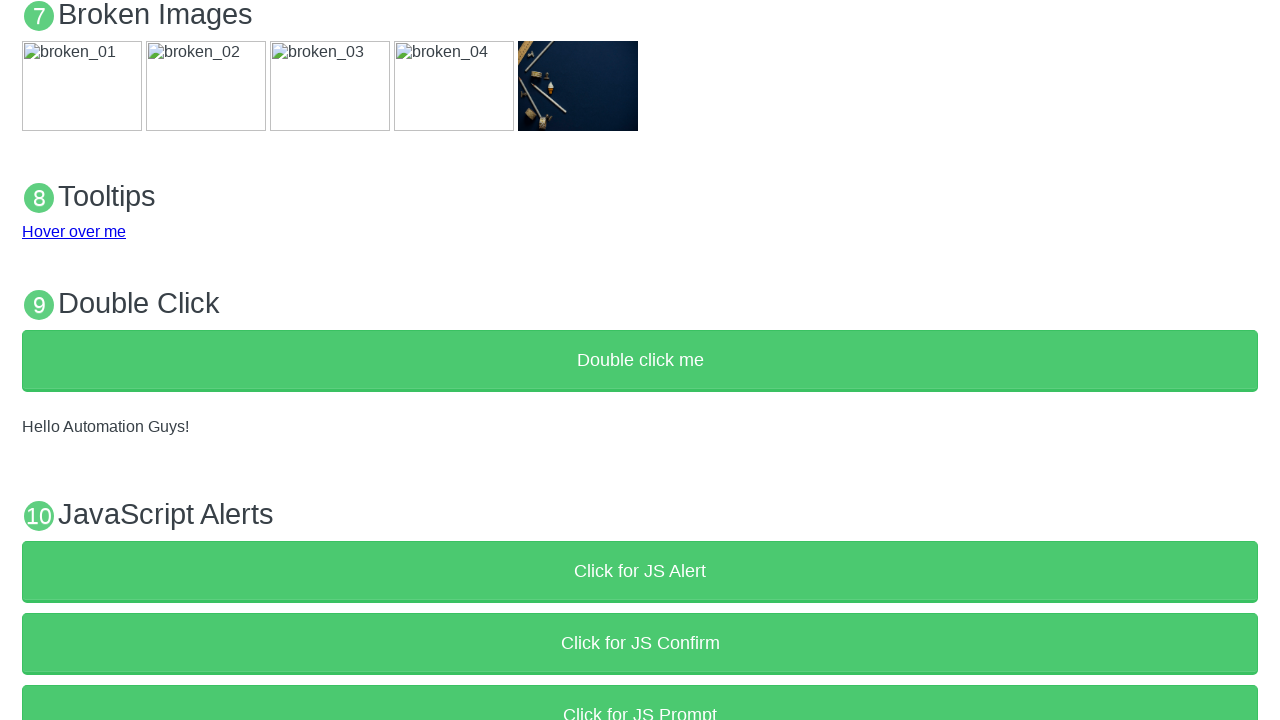